Tests drag and drop functionality by dragging a draggable element and dropping it onto a droppable target element

Starting URL: https://jqueryui.com/resources/demos/droppable/default.html

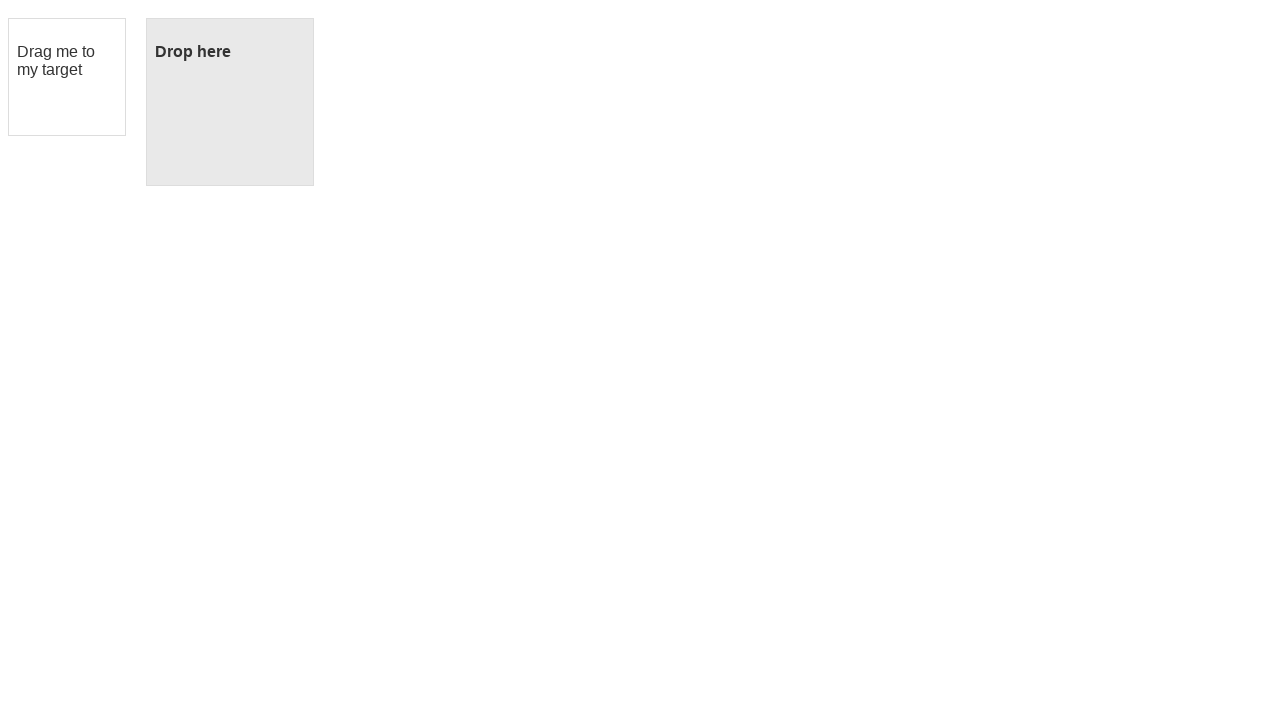

Located the draggable element with ID 'draggable'
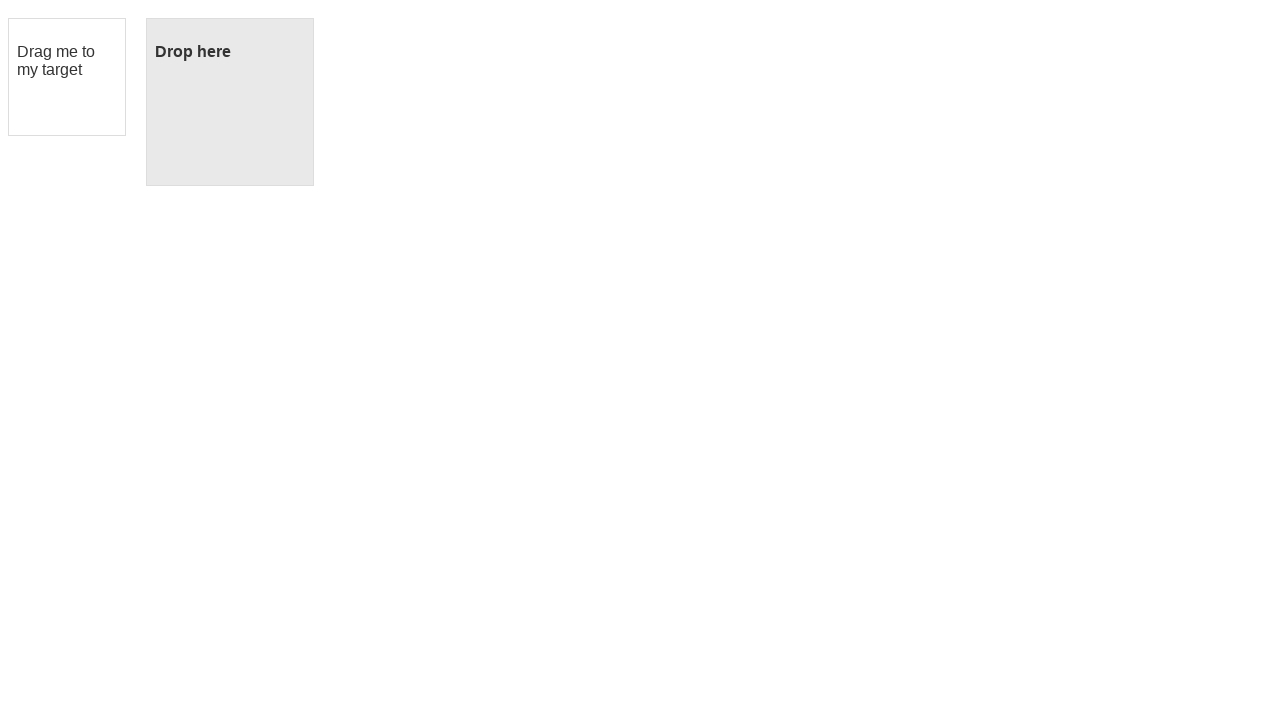

Located the droppable target element with ID 'droppable'
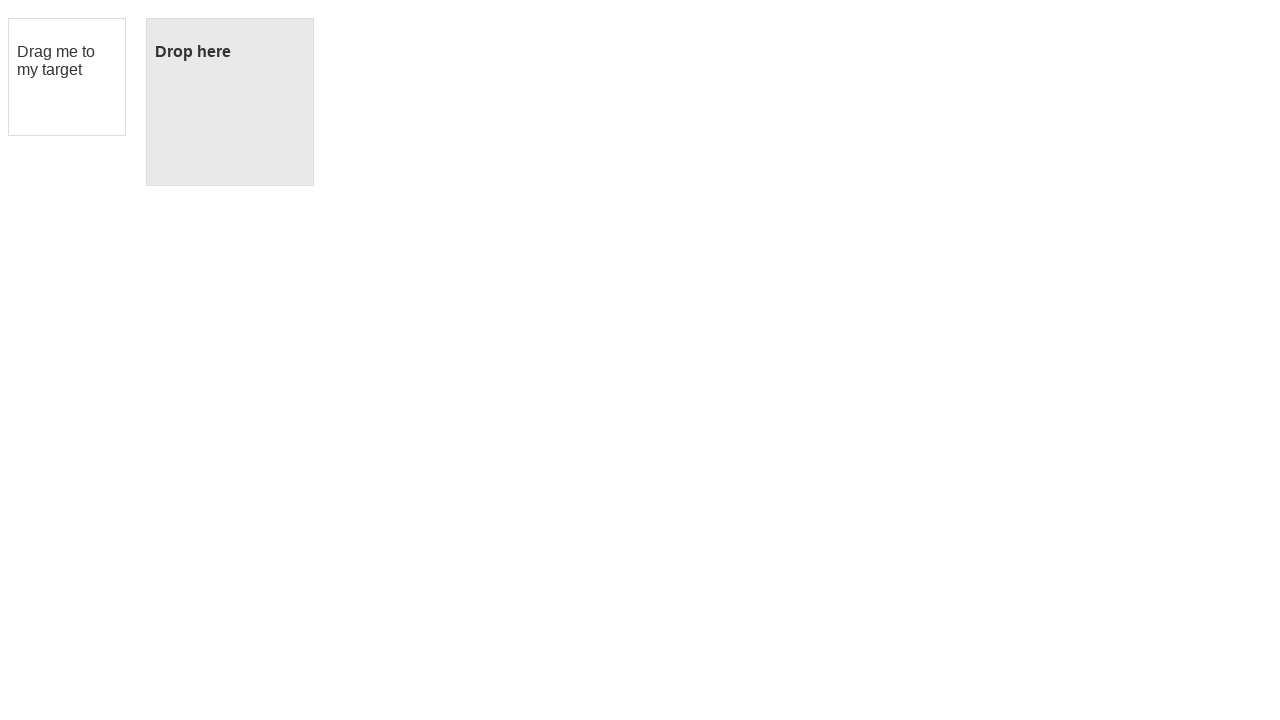

Dragged the draggable element and dropped it onto the droppable target element at (230, 102)
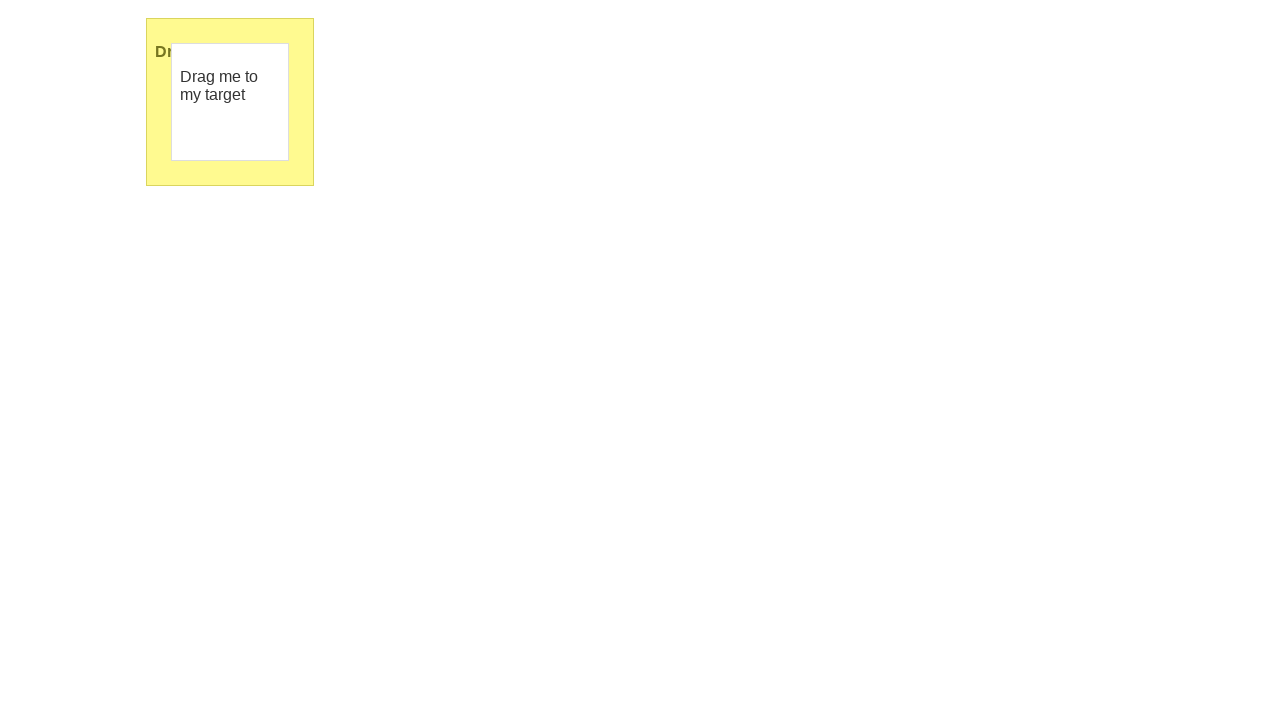

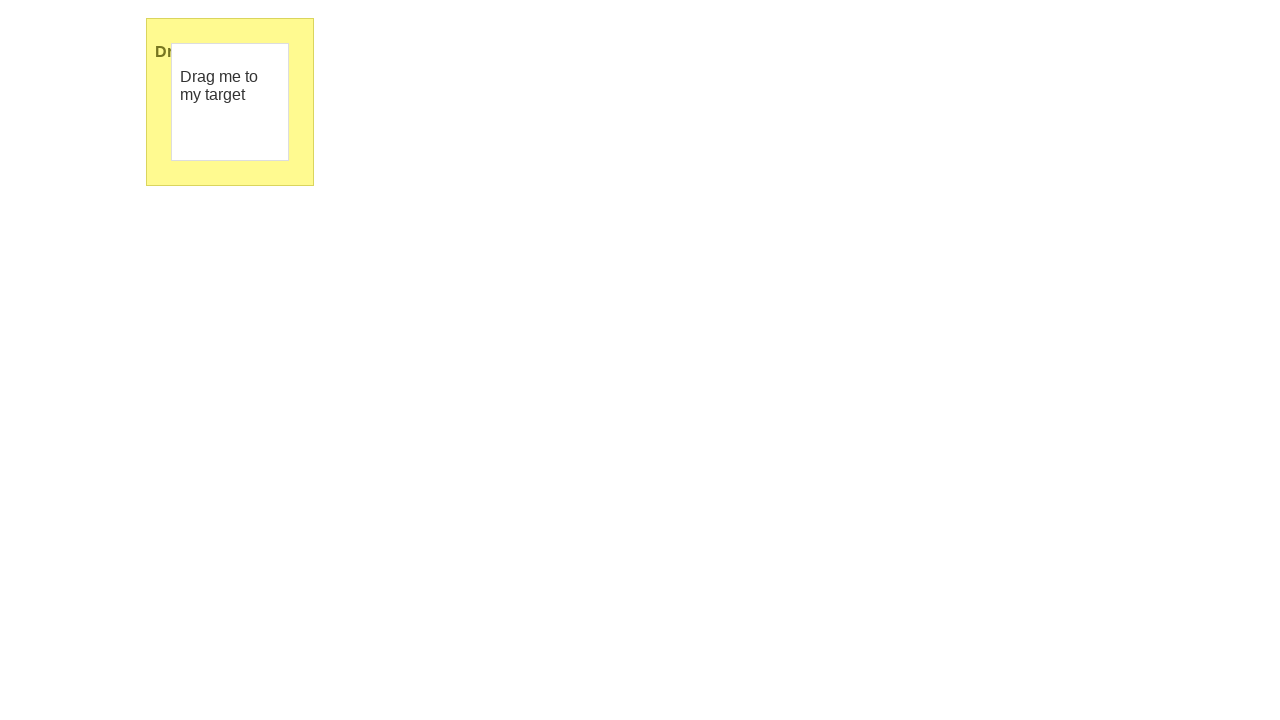